Tests GitHub search functionality by searching for a repository and navigating to its issues tab to verify an issue is visible

Starting URL: https://github.com/

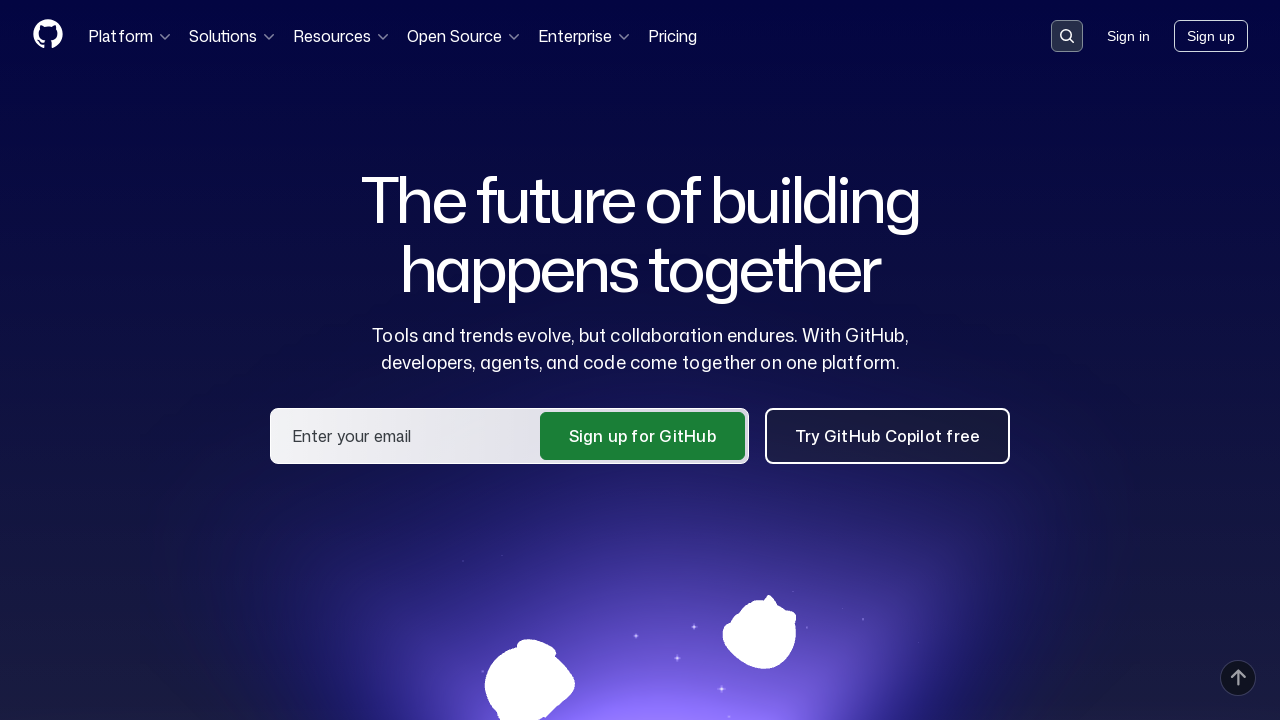

Clicked search button in header at (1067, 36) on .header-search-button
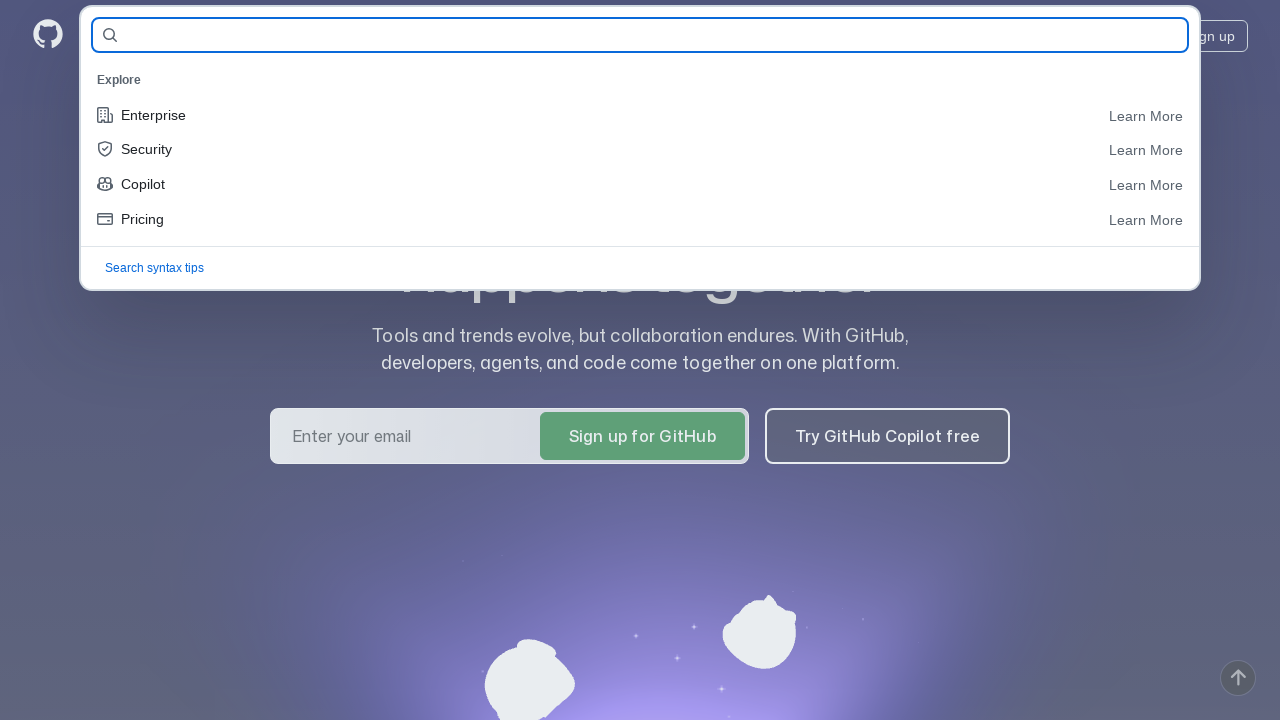

Filled search field with repository name 'alsalsals/project_selene' on #query-builder-test
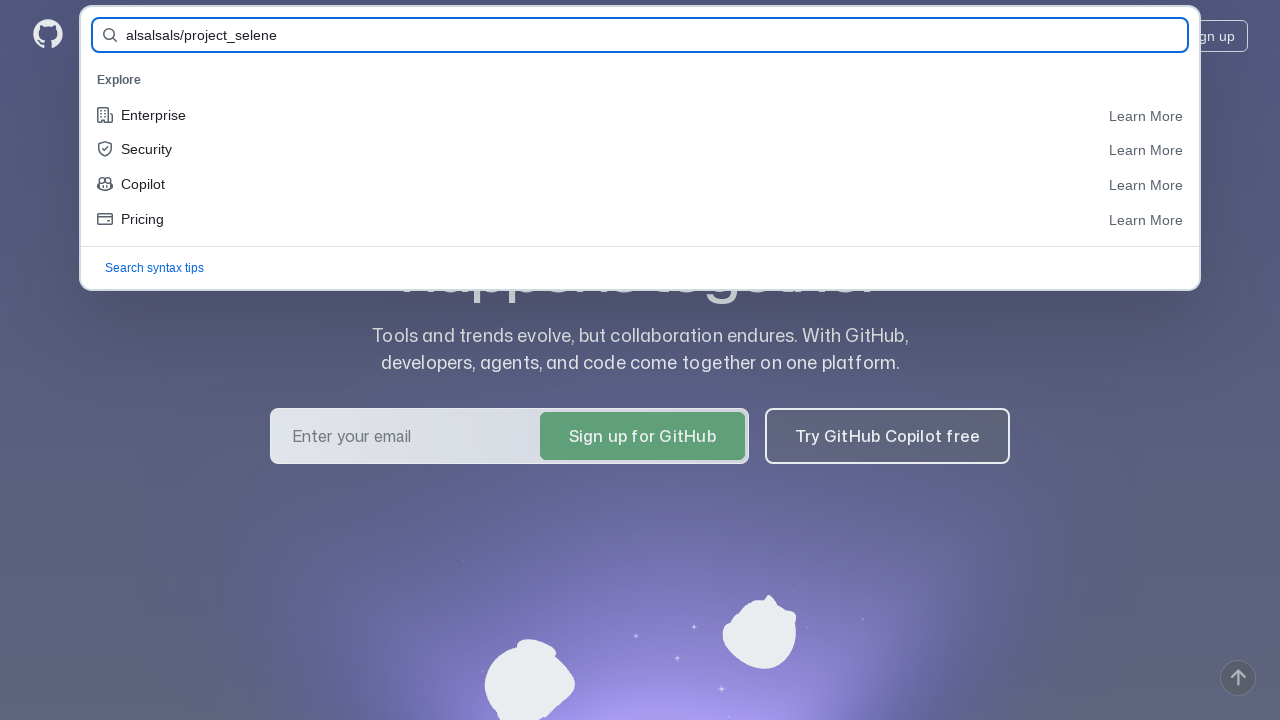

Pressed Enter to search for repository on #query-builder-test
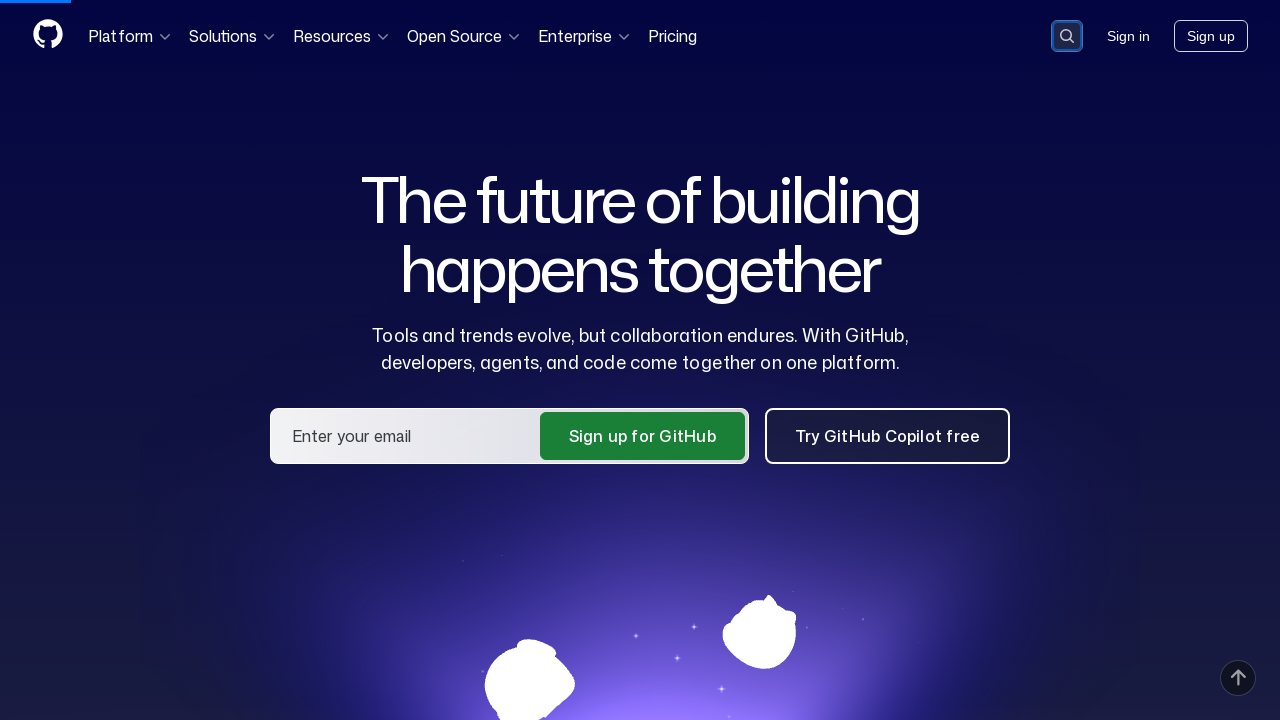

Clicked on repository link in search results at (459, 161) on a:has-text("alsalsals/project_selene")
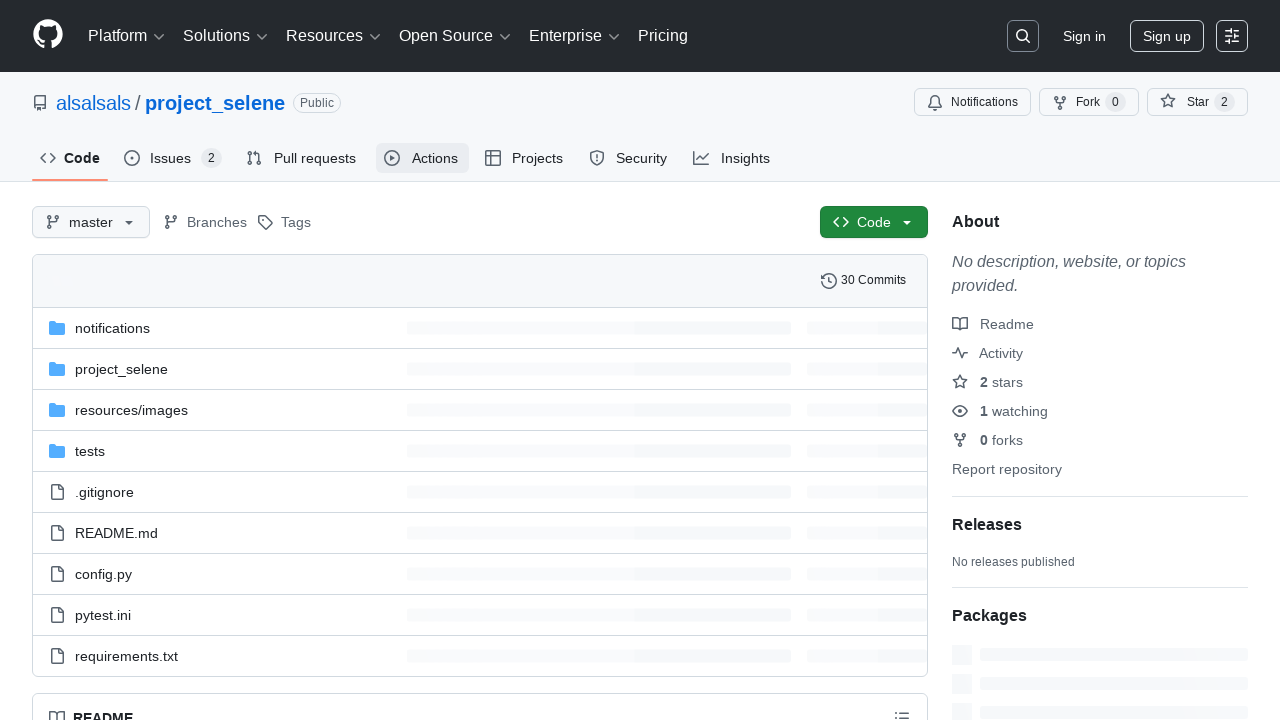

Clicked on Issues tab at (173, 158) on #issues-tab
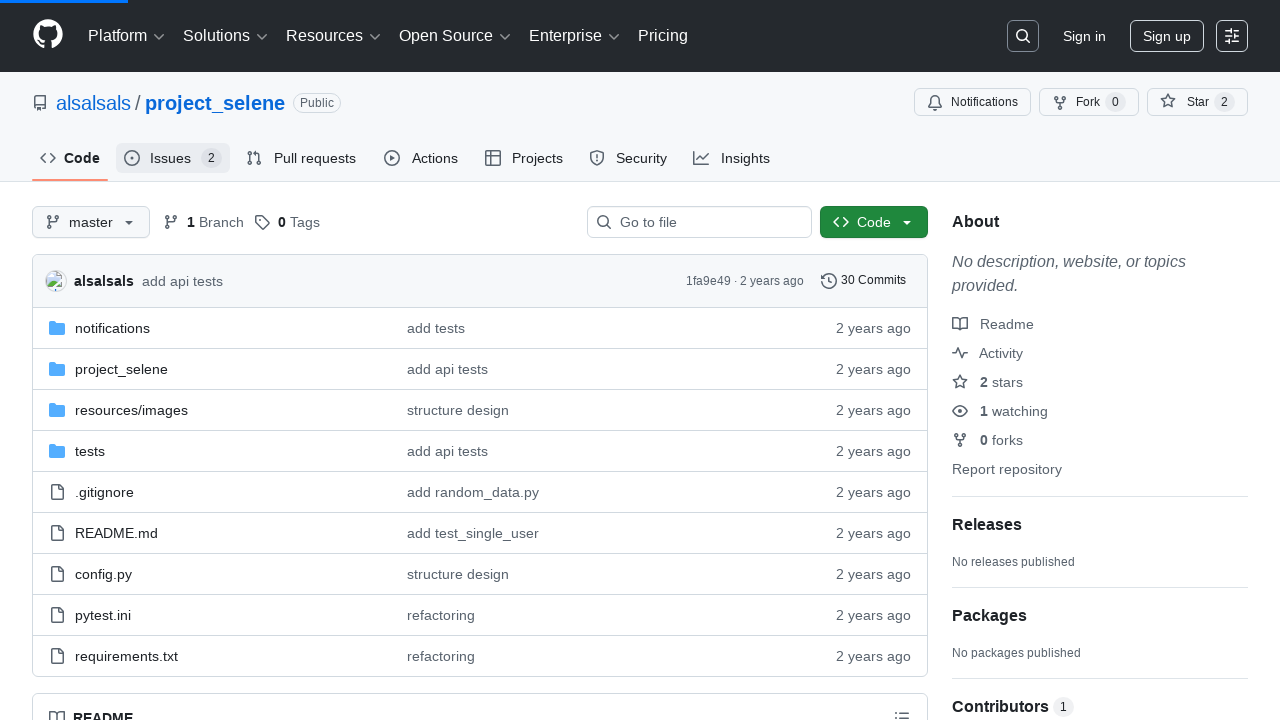

Verified issue with text 'for test' is visible
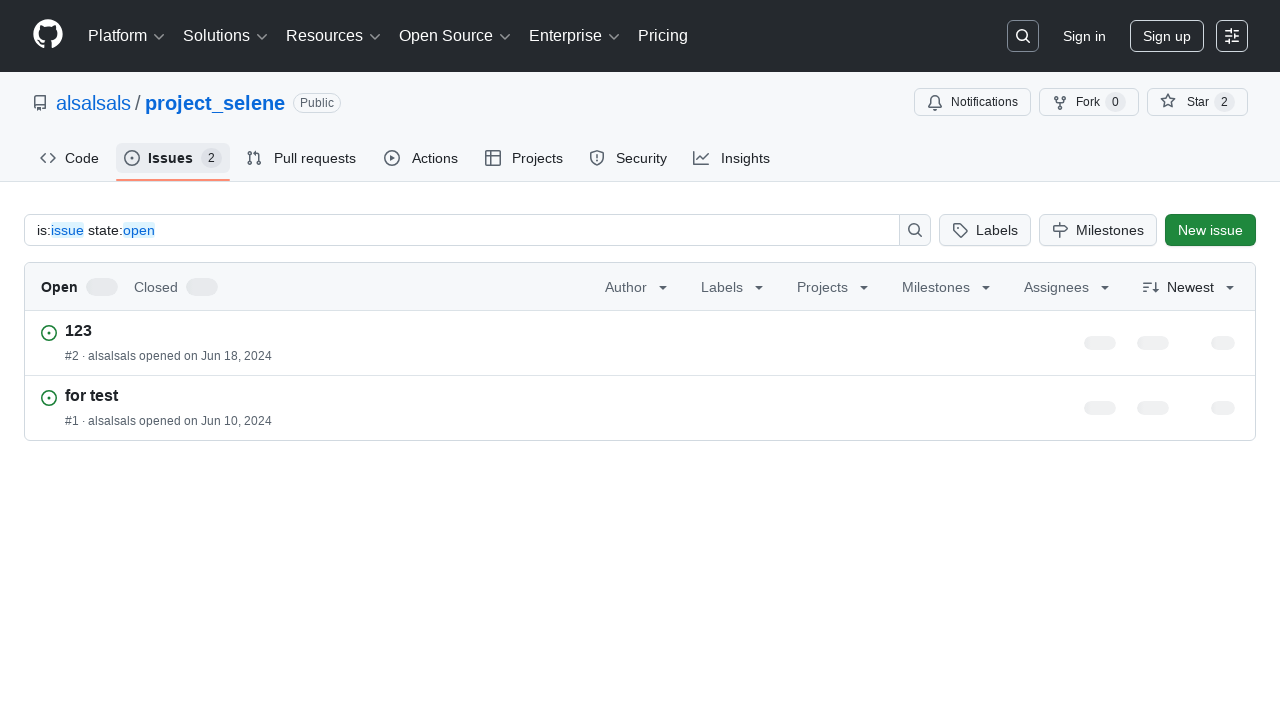

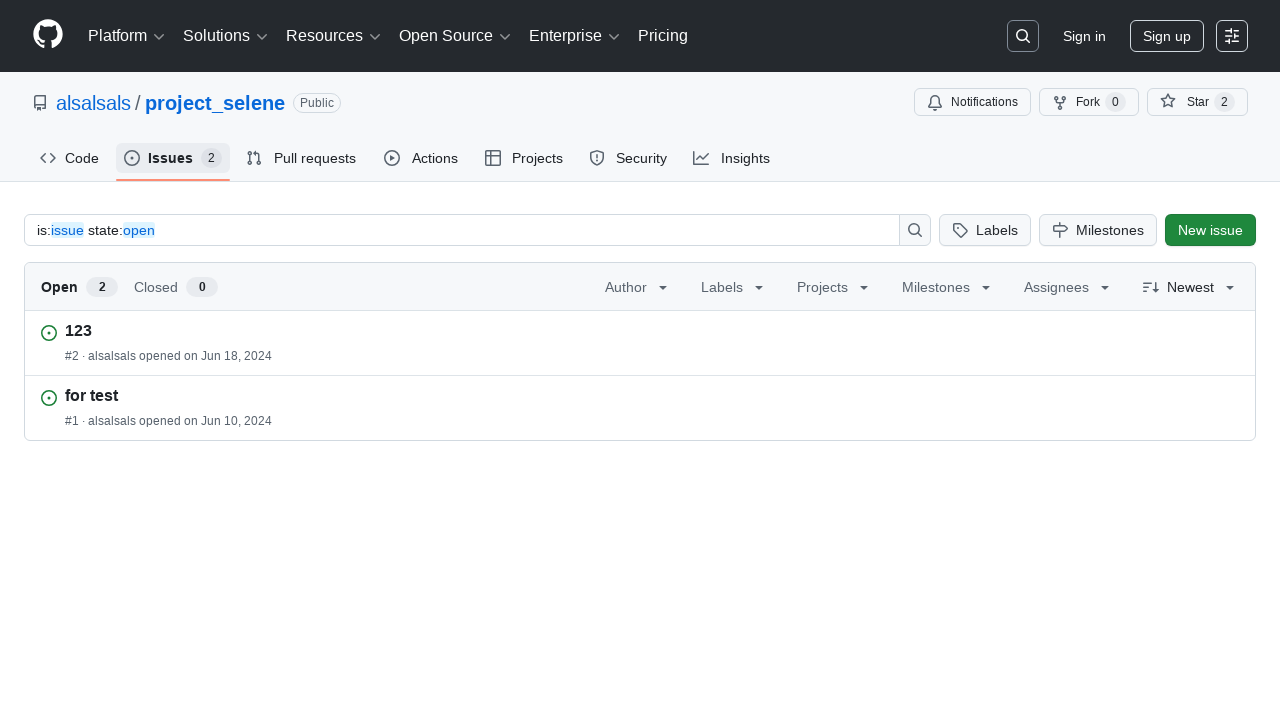